Fills out and submits a practice registration form with personal details including name, email, phone, date of birth, subjects, hobbies, and address information

Starting URL: https://demoqa.com/automation-practice-form

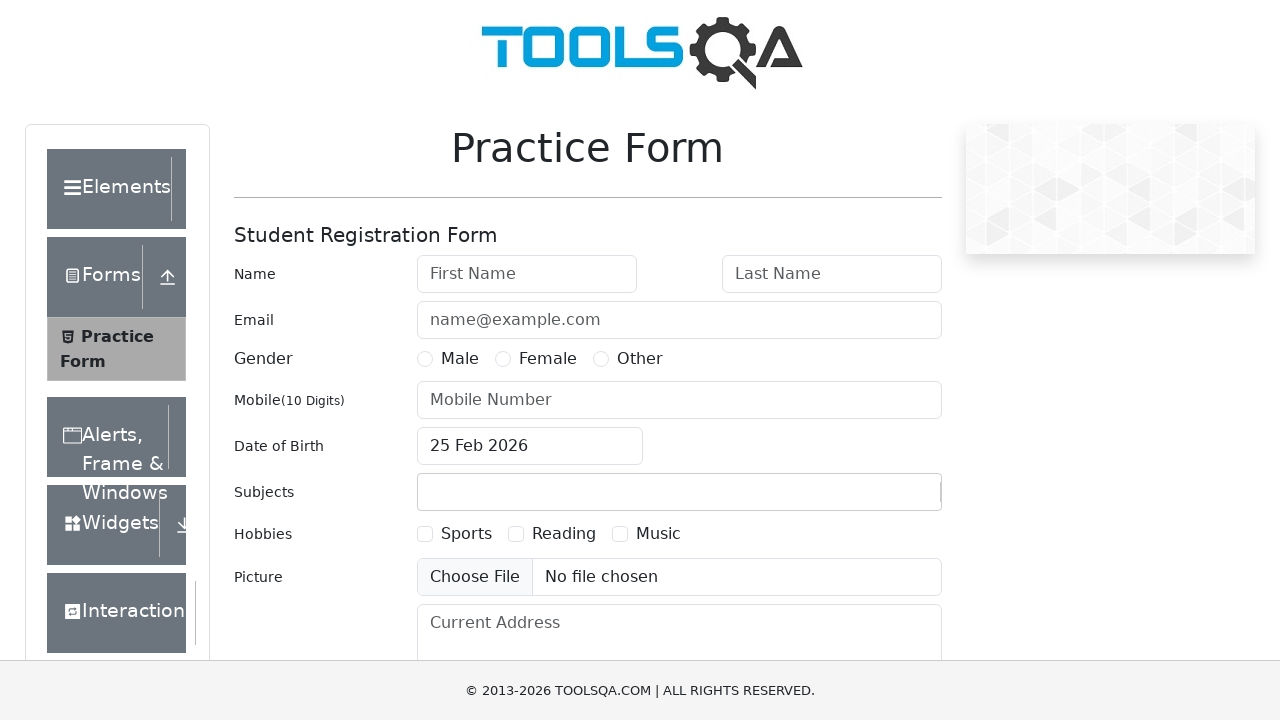

Filled first name field with 'Ivan' on #firstName
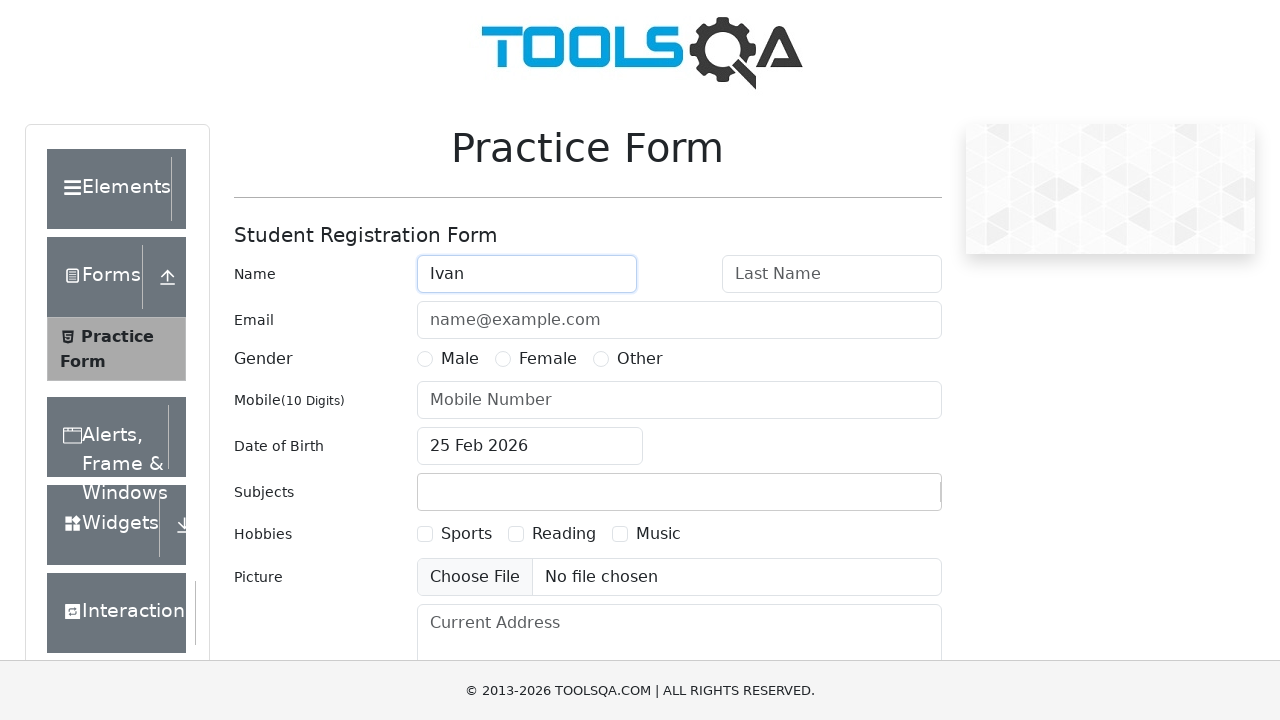

Filled last name field with 'Petrov' on #lastName
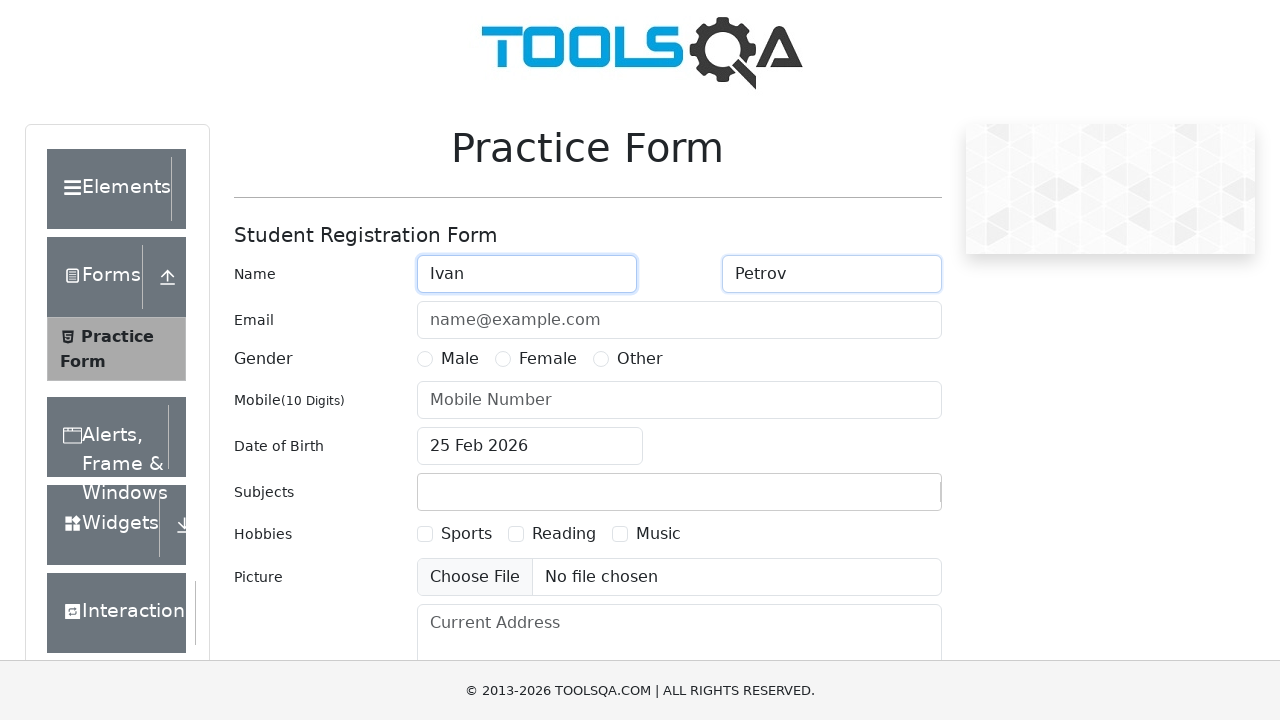

Filled email field with 'studentt@ya.ru' on #userEmail
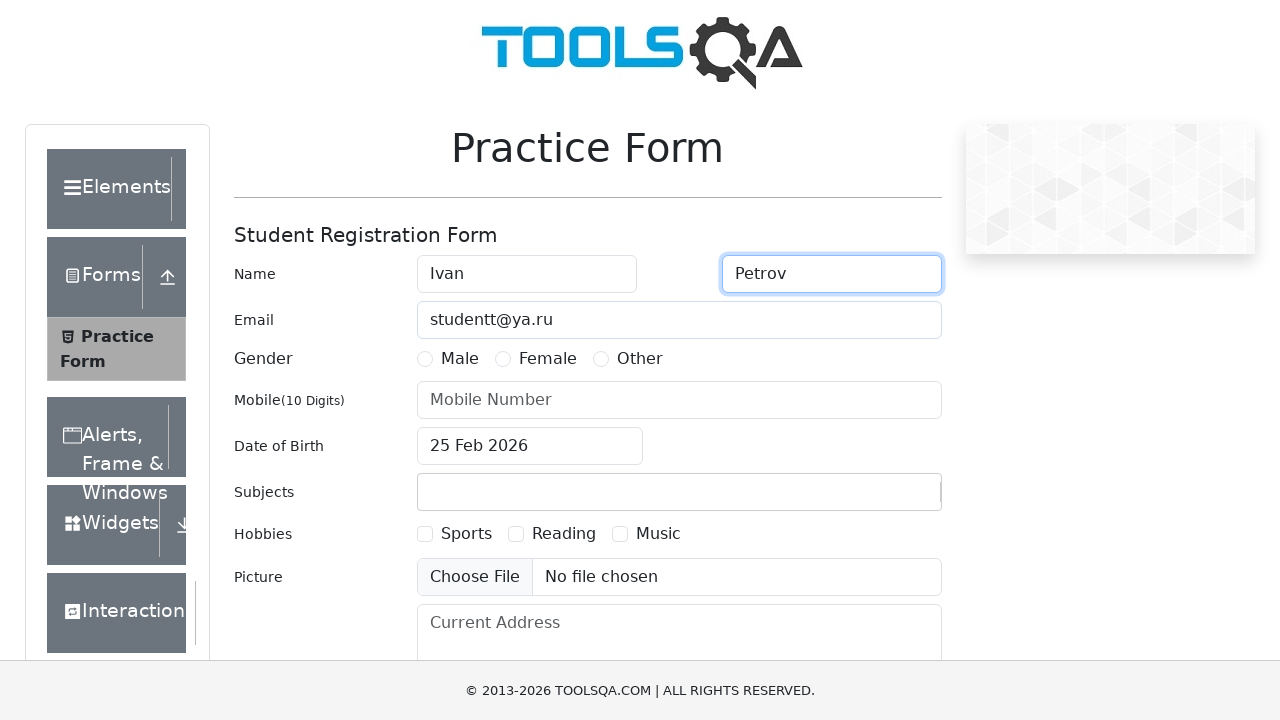

Selected Male gender option at (460, 359) on label[for='gender-radio-1']
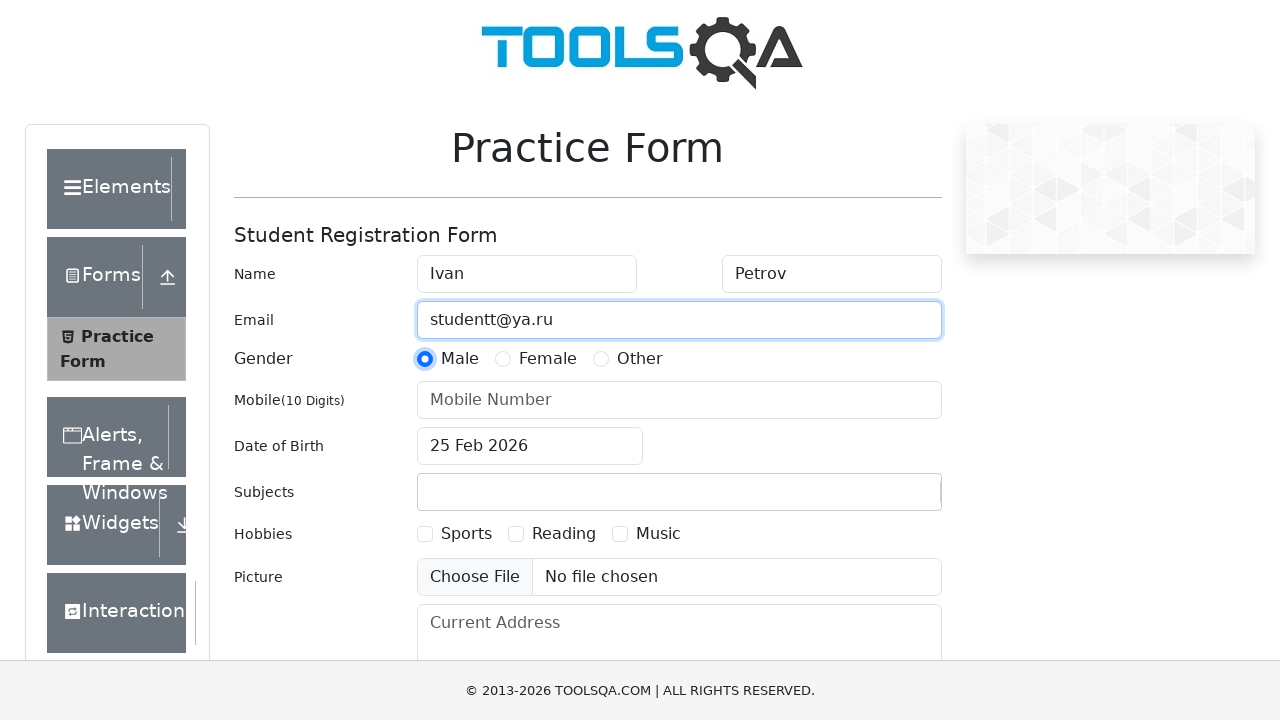

Filled phone number field with '8911111111' on #userNumber
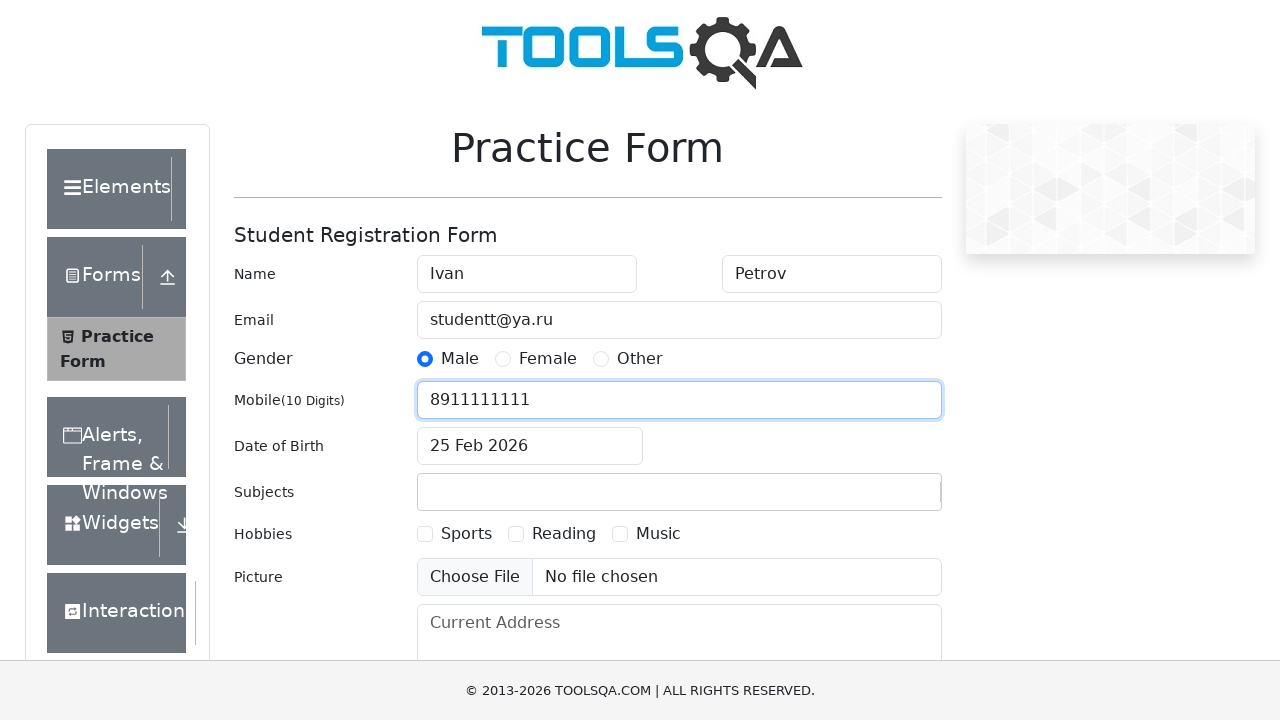

Clicked date of birth input field at (530, 446) on #dateOfBirthInput
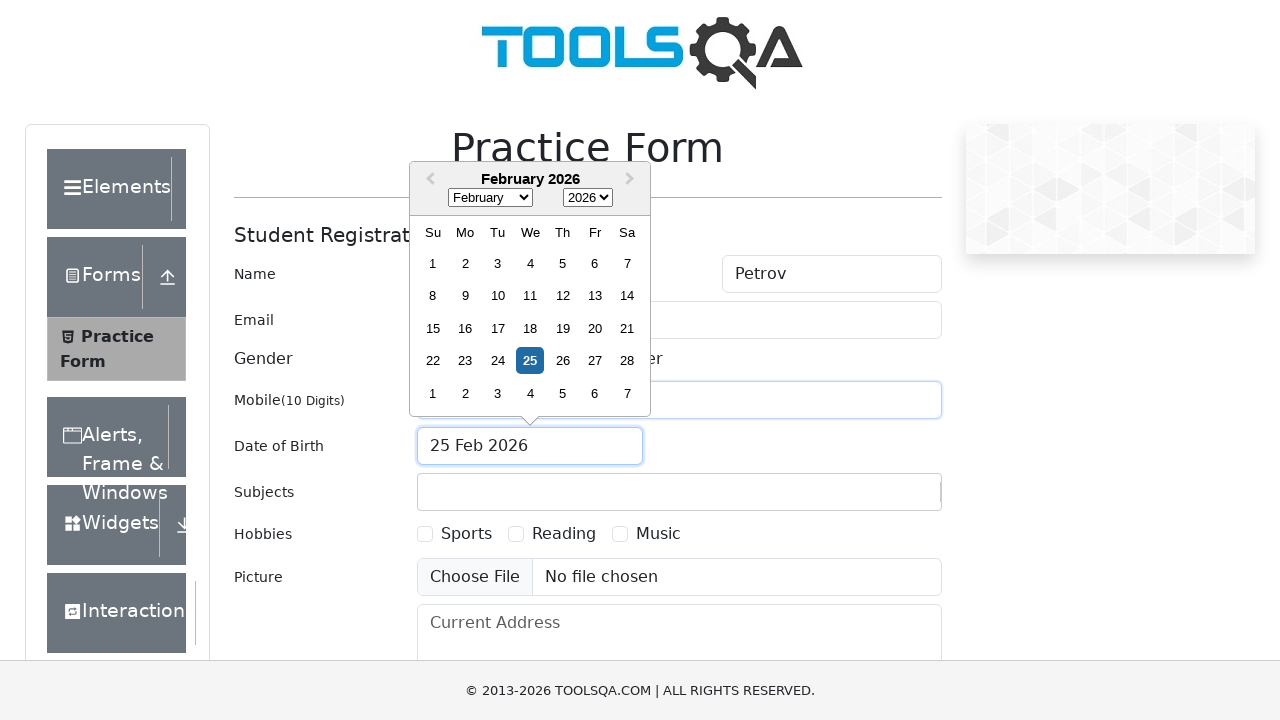

Selected July (month index 6) from date picker on .react-datepicker__month-select
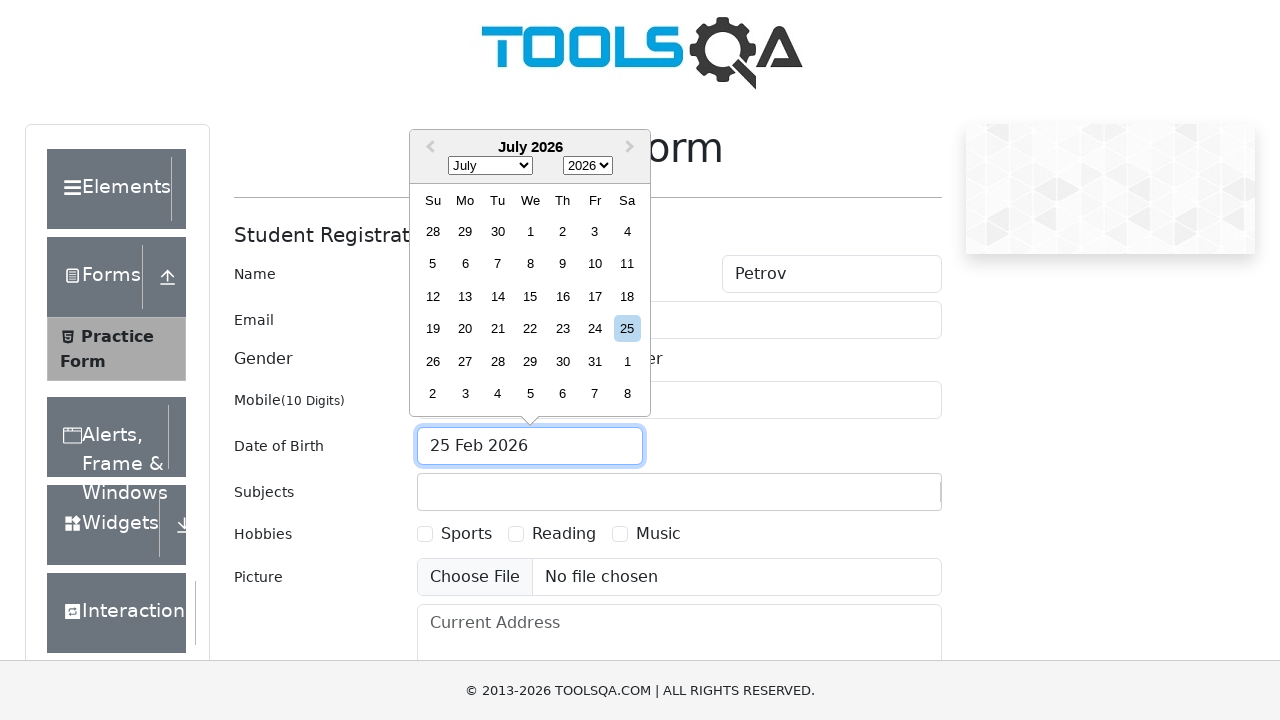

Selected year 2010 from date picker on .react-datepicker__year-select
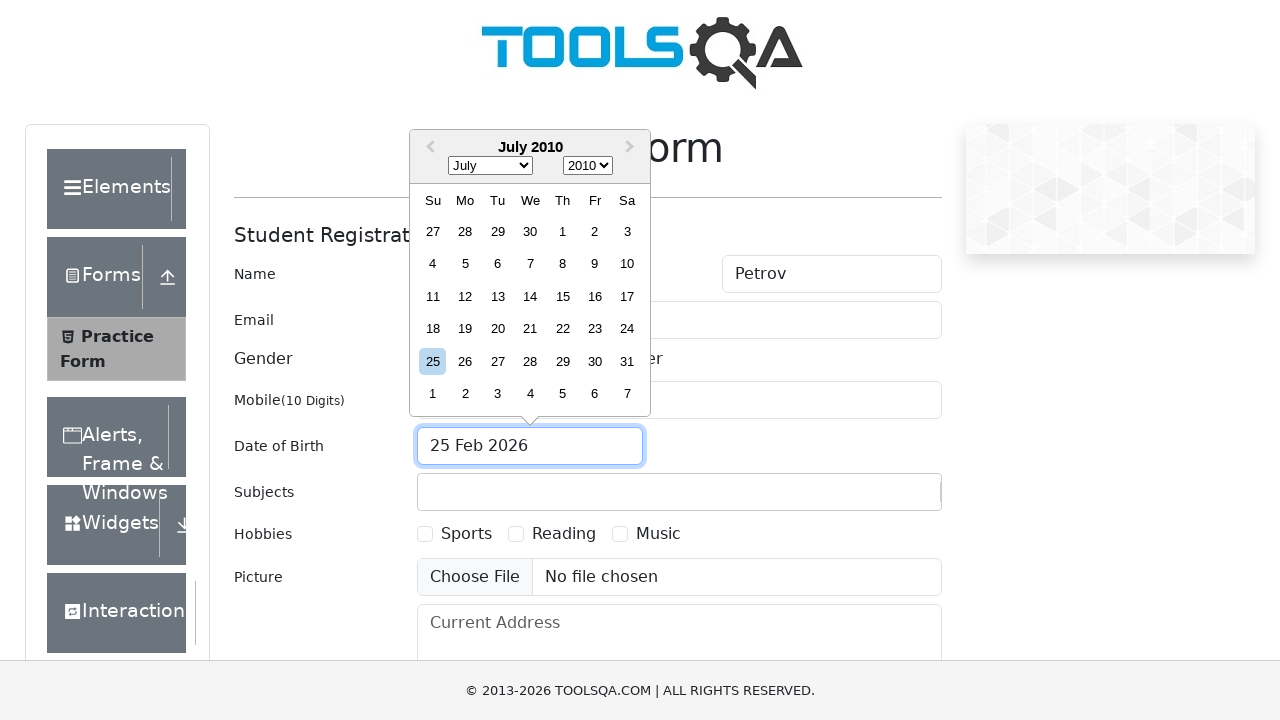

Selected day 29 from date picker at (498, 231) on .react-datepicker__day--029
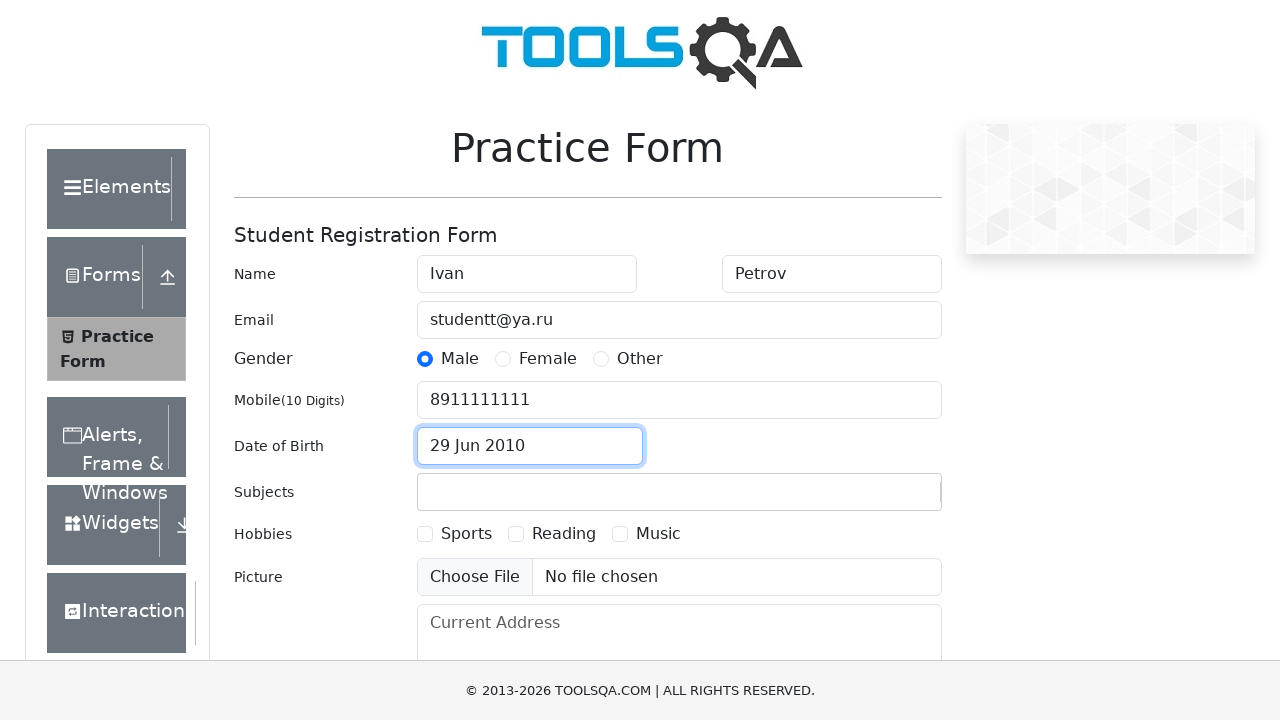

Filled subjects input field with 'English' on #subjectsInput
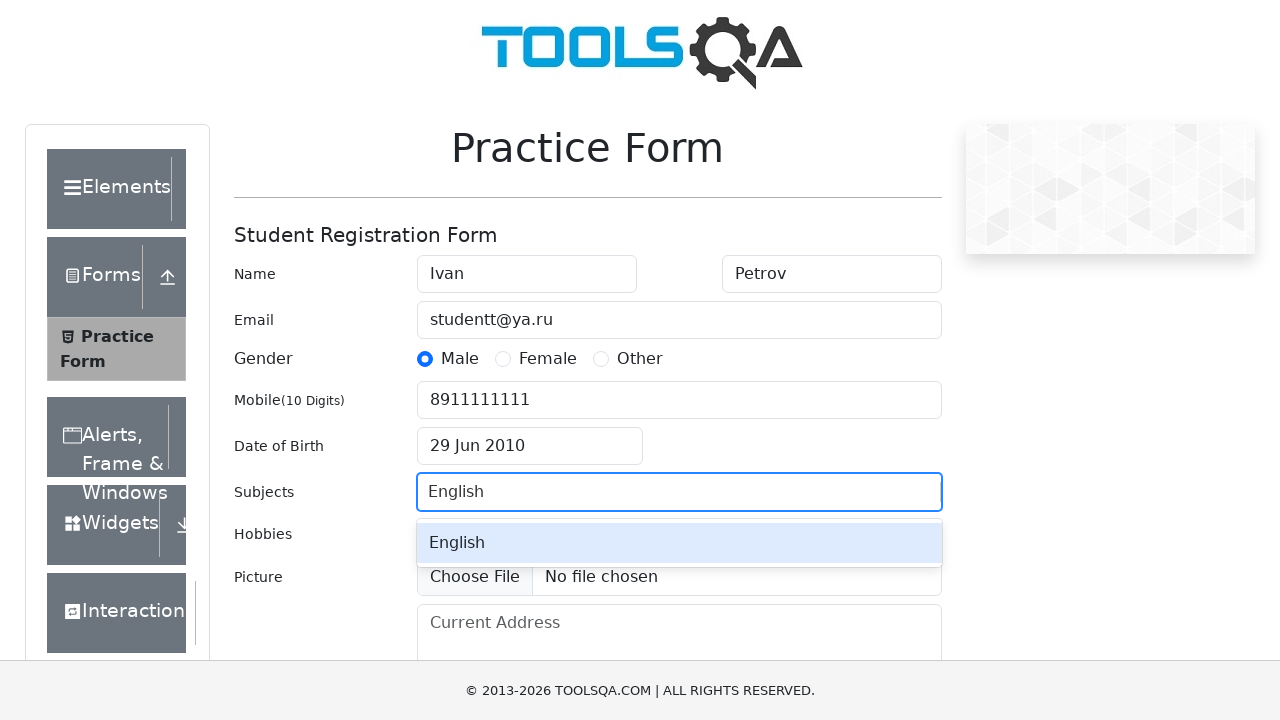

Pressed Enter to confirm subject selection on #subjectsInput
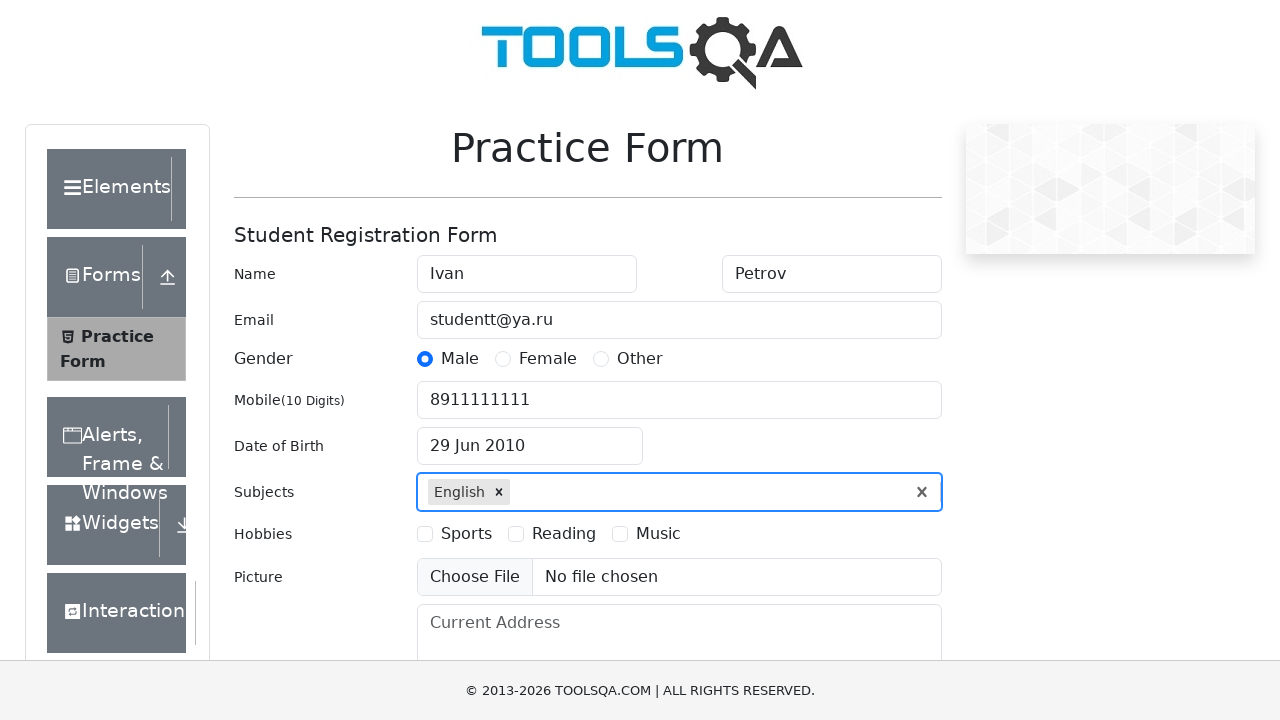

Selected Reading hobby checkbox at (564, 534) on label[for='hobbies-checkbox-2']
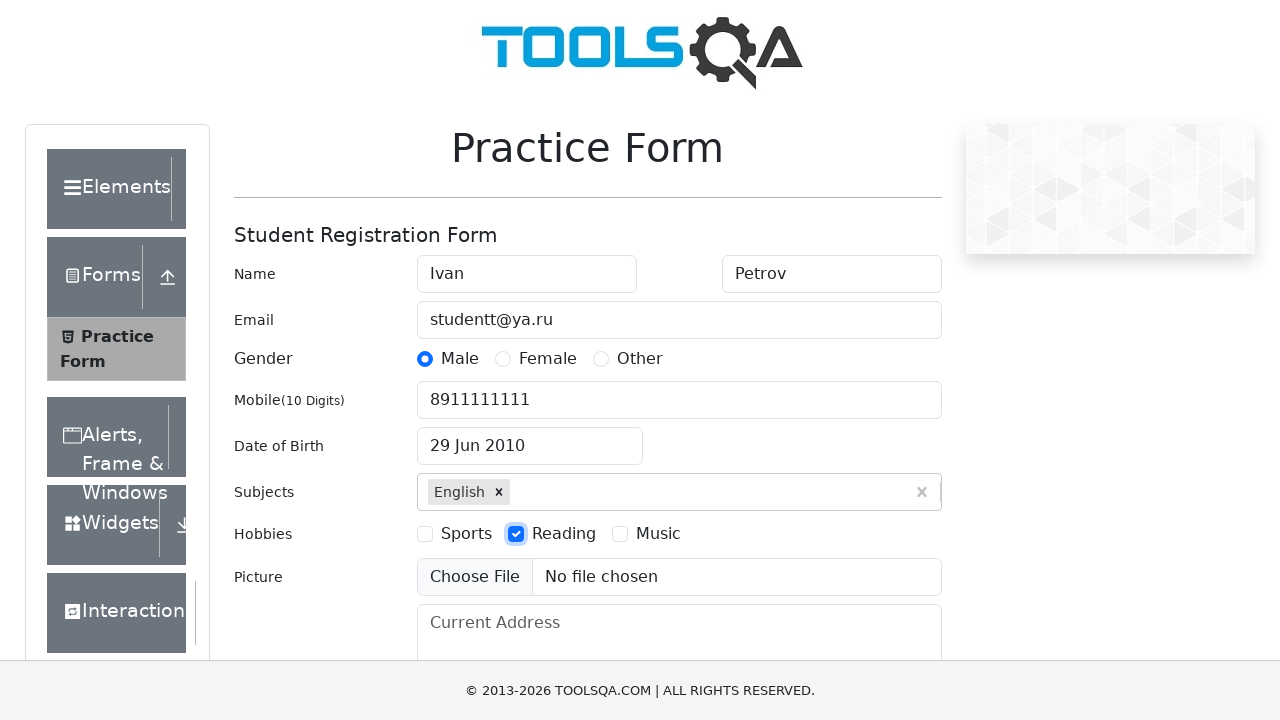

Filled current address field with 'Current address' on #currentAddress
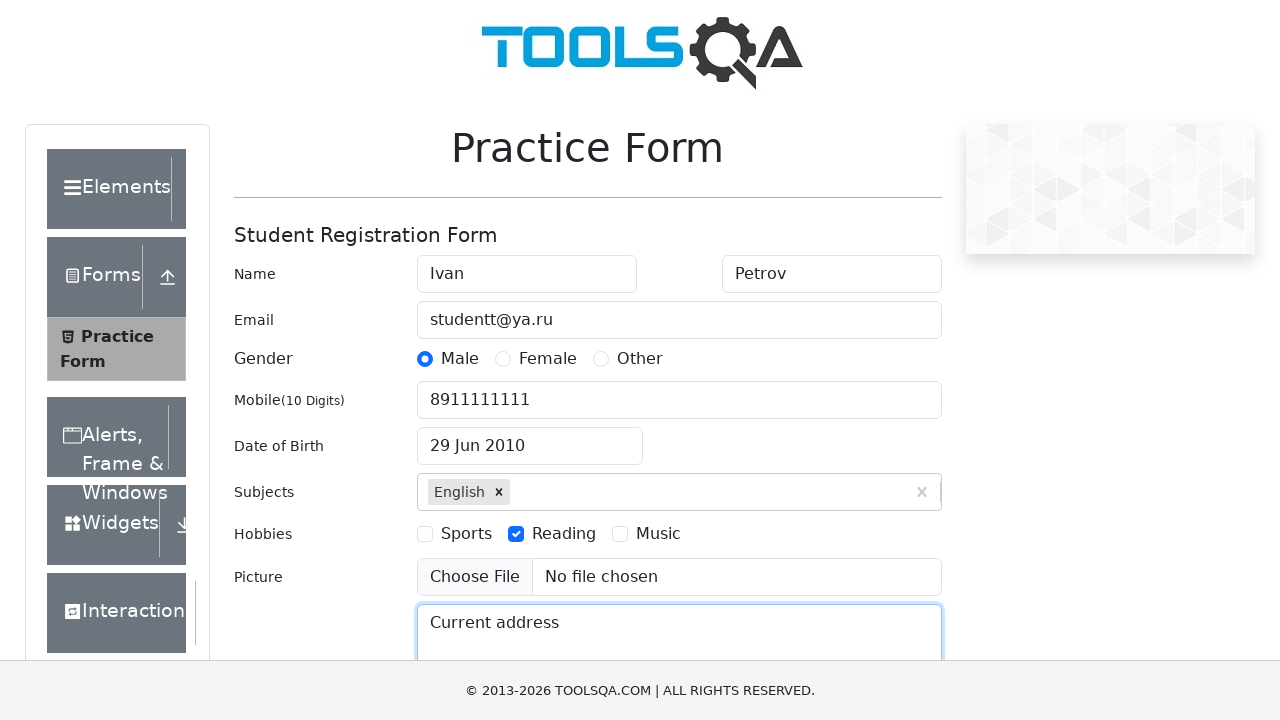

Clicked state dropdown field at (527, 437) on #state
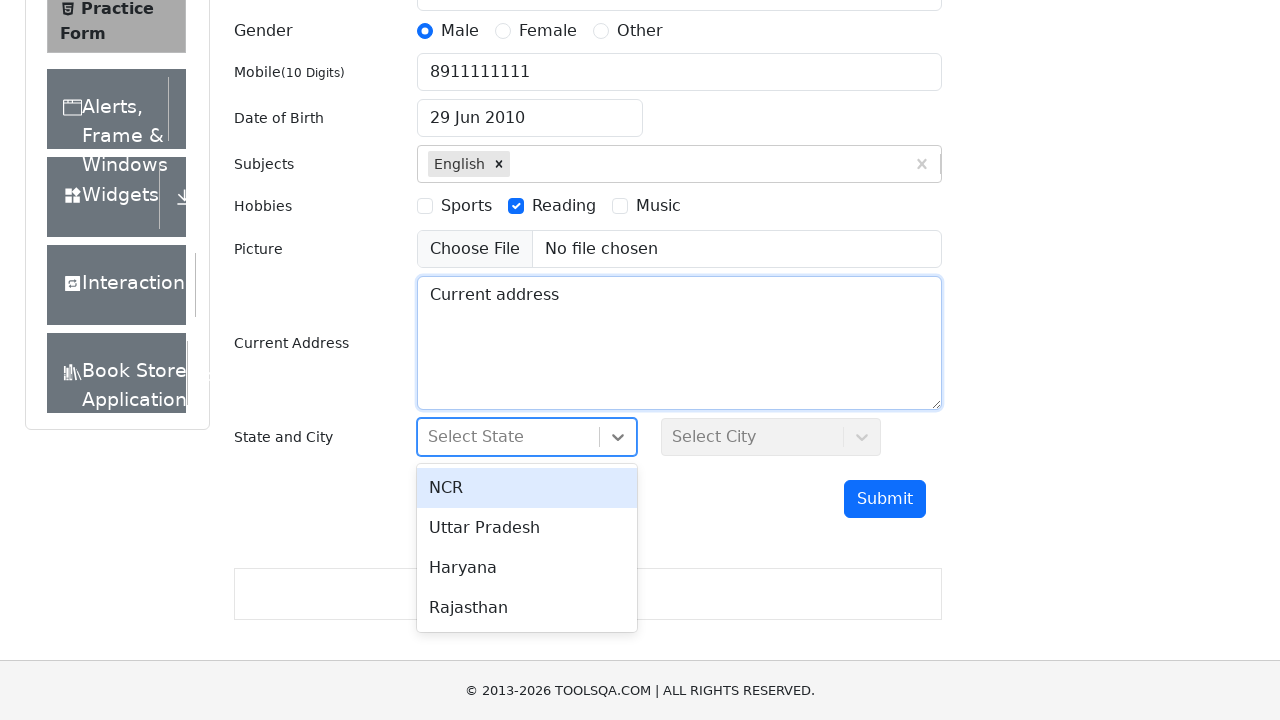

Selected NCR from state dropdown at (527, 488) on div[id^='react-select'][id*='option']:has-text('NCR')
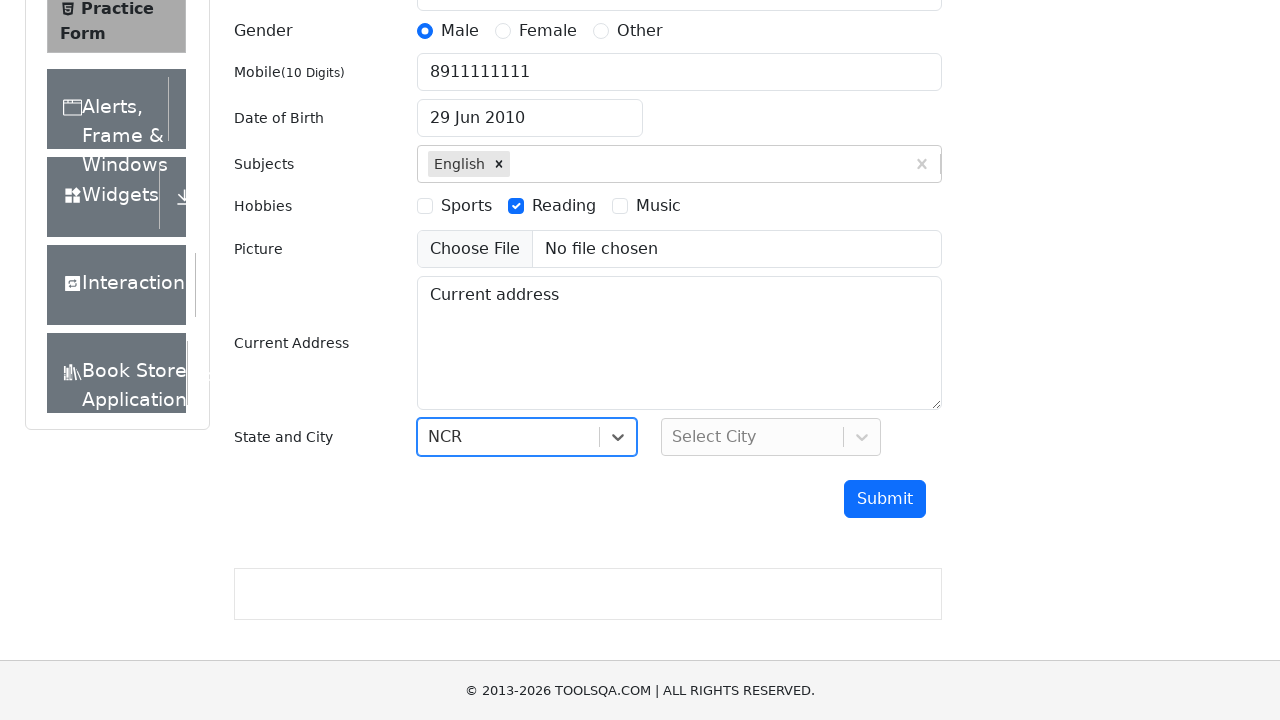

Clicked city dropdown field at (771, 437) on #city
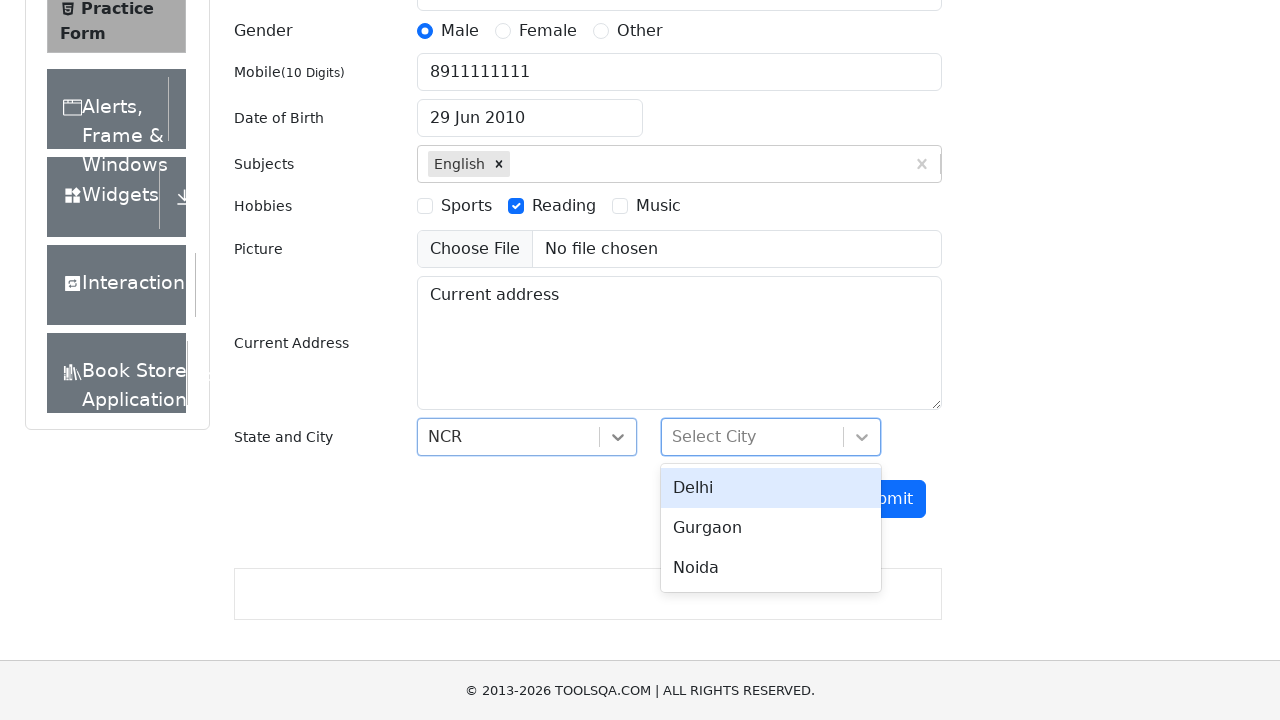

Selected Delhi from city dropdown at (771, 488) on div[id^='react-select'][id*='option']:has-text('Delhi')
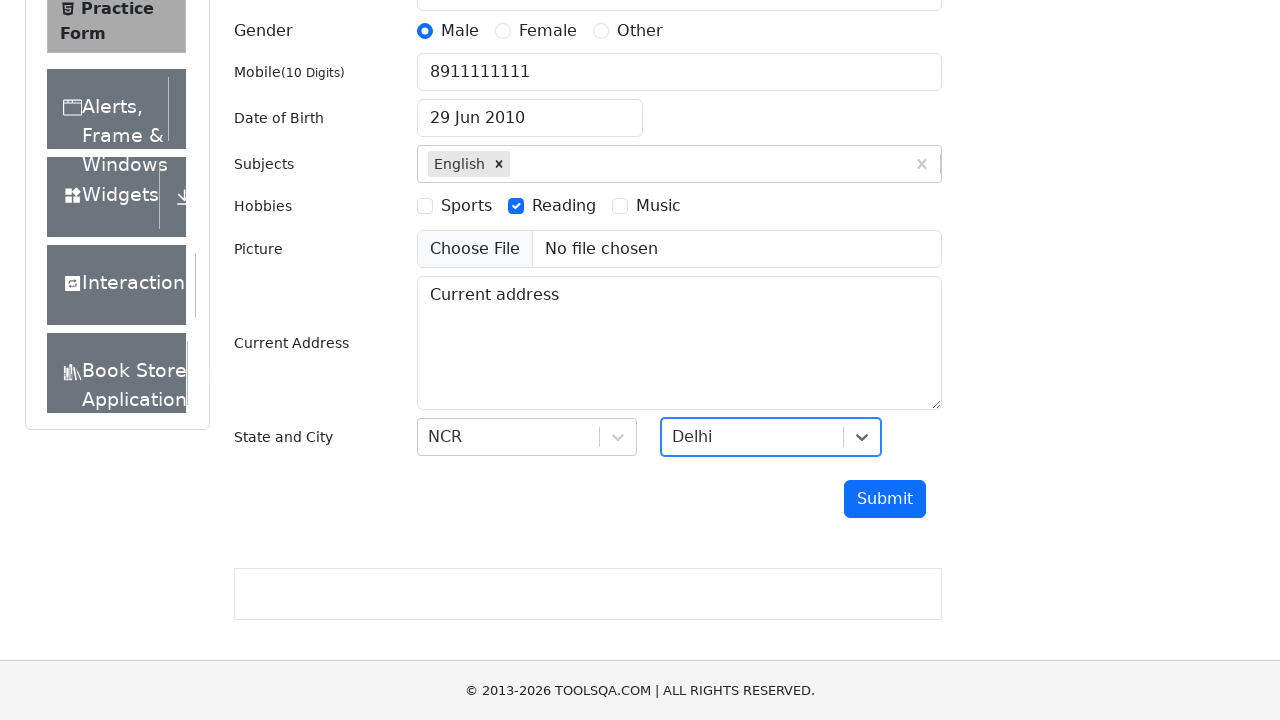

Clicked submit button to submit the registration form at (885, 499) on #submit
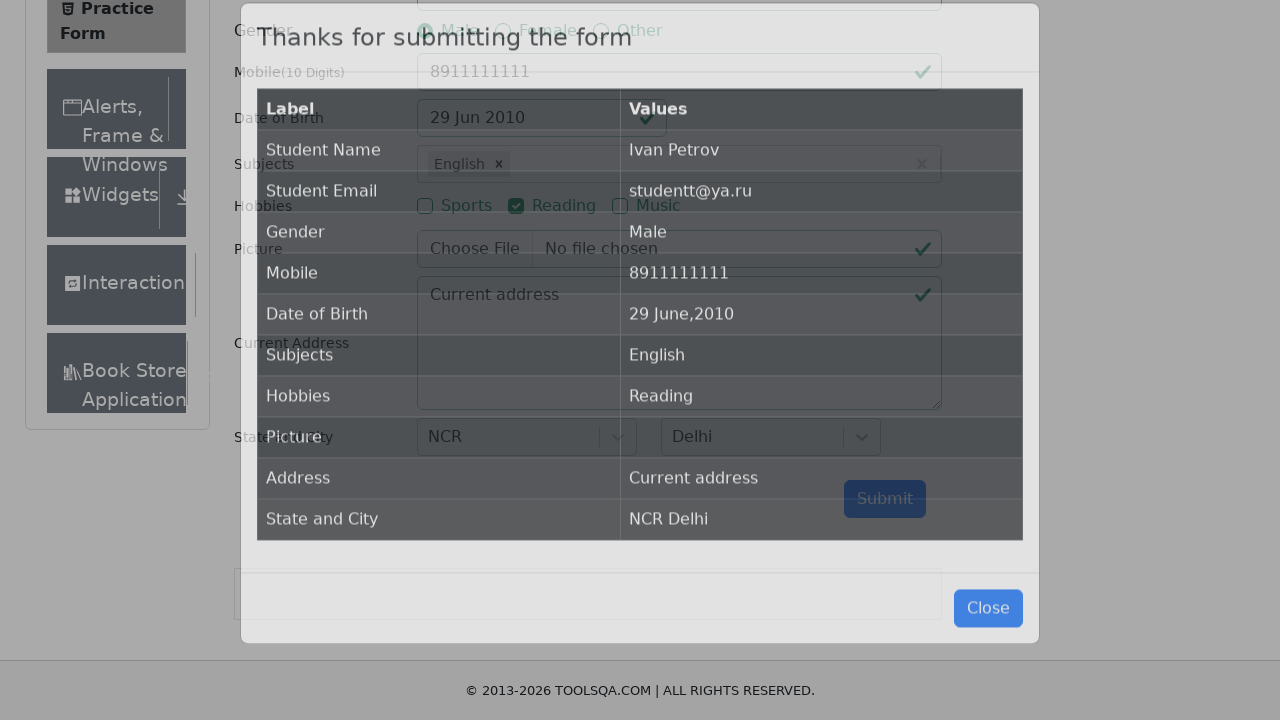

Waited for results modal to appear
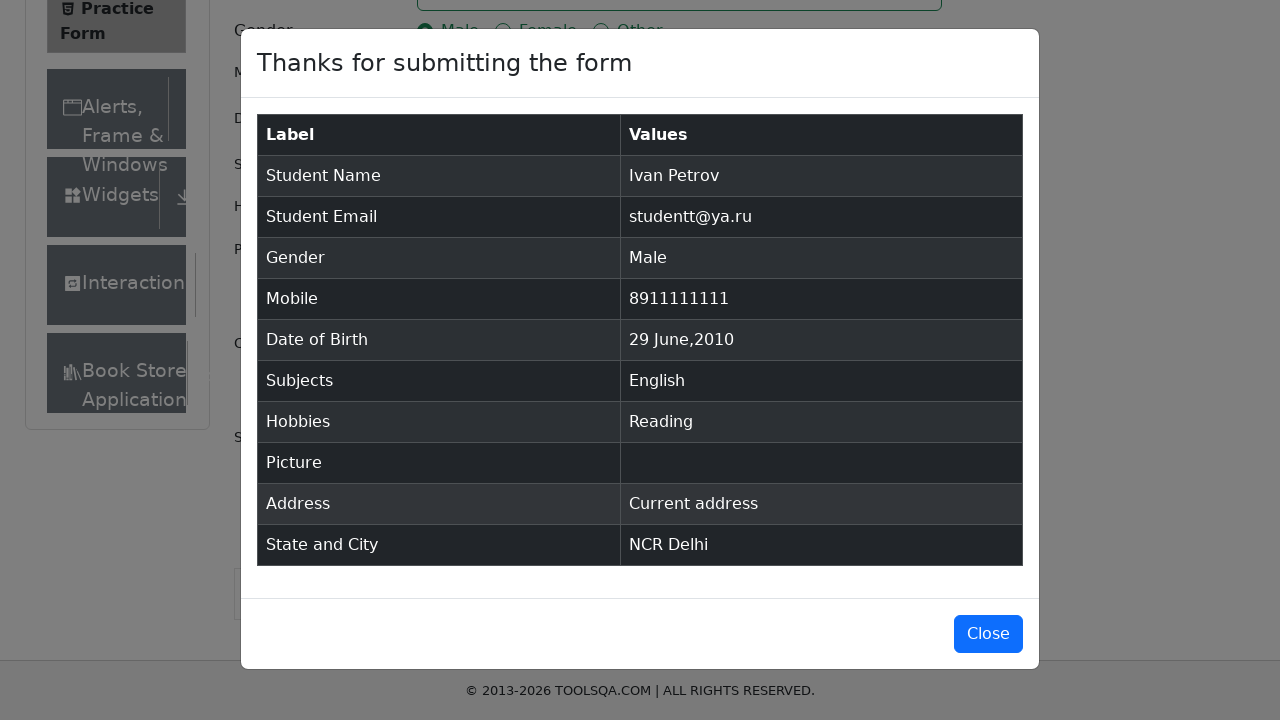

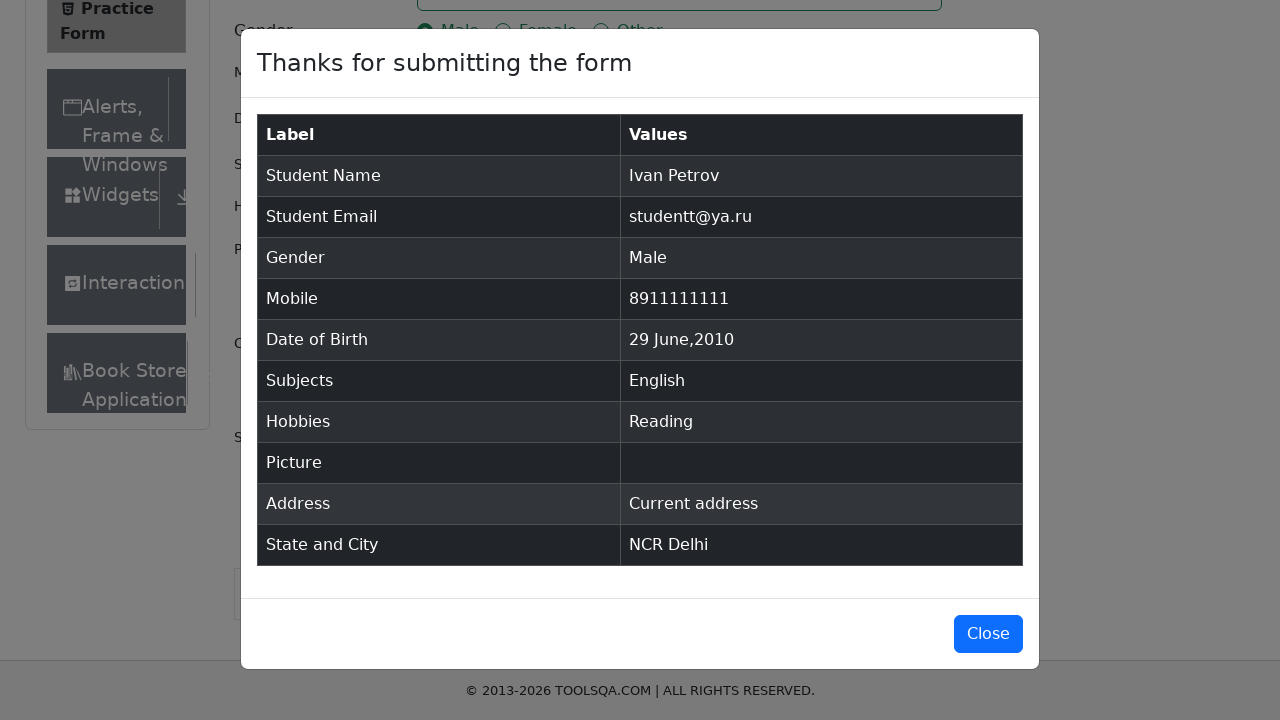